Tests dropdown menu functionality by clicking on the dropdown button and selecting the autocomplete option

Starting URL: https://formy-project.herokuapp.com/dropdown

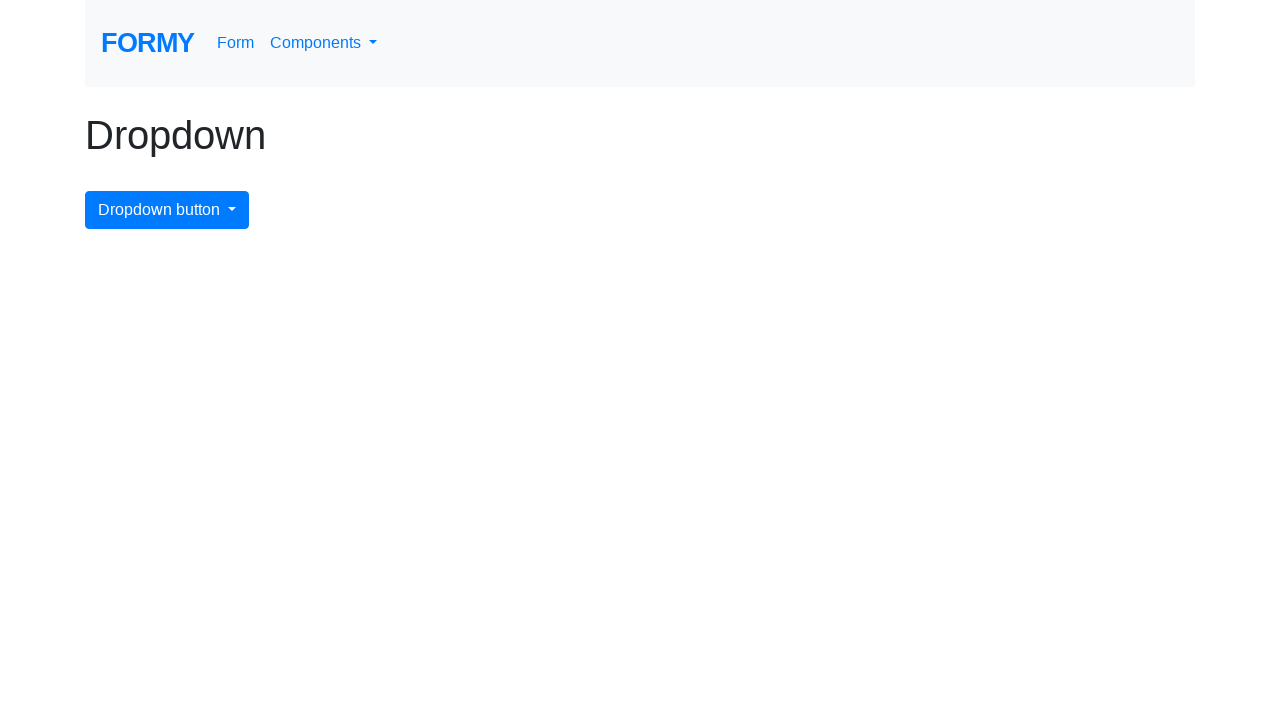

Clicked dropdown menu button at (167, 210) on #dropdownMenuButton
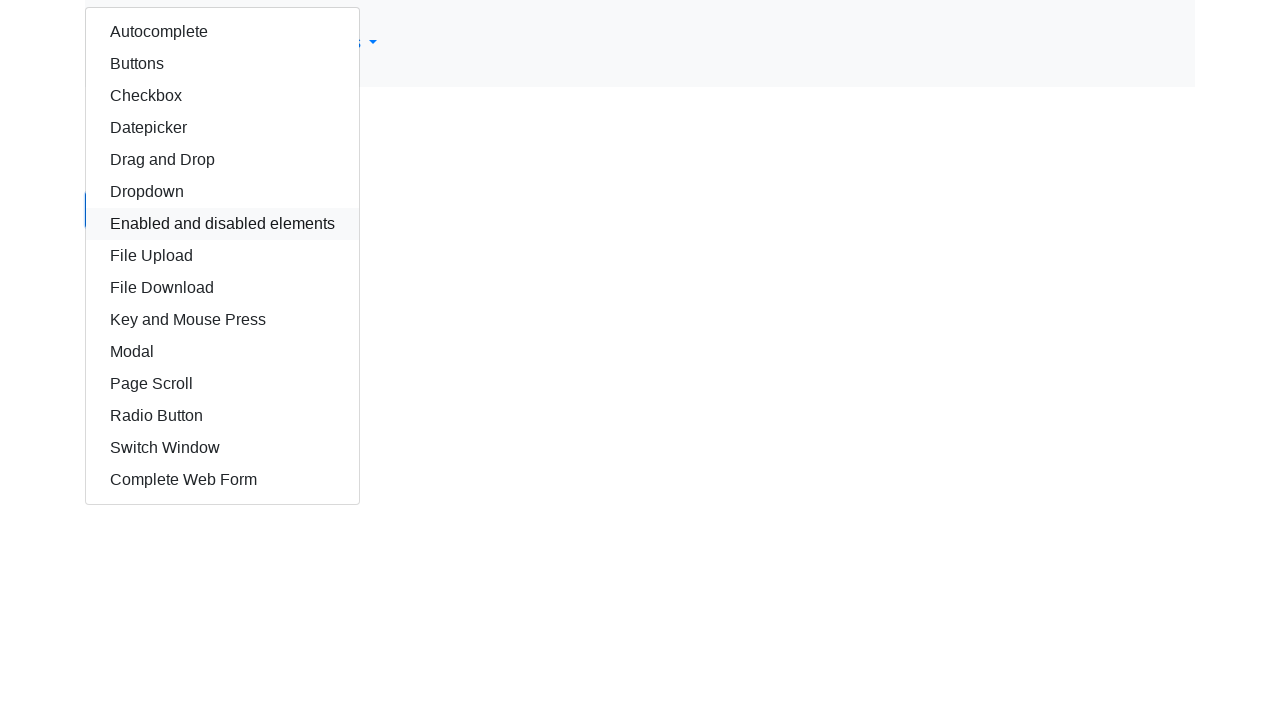

Waited for dropdown menu to open
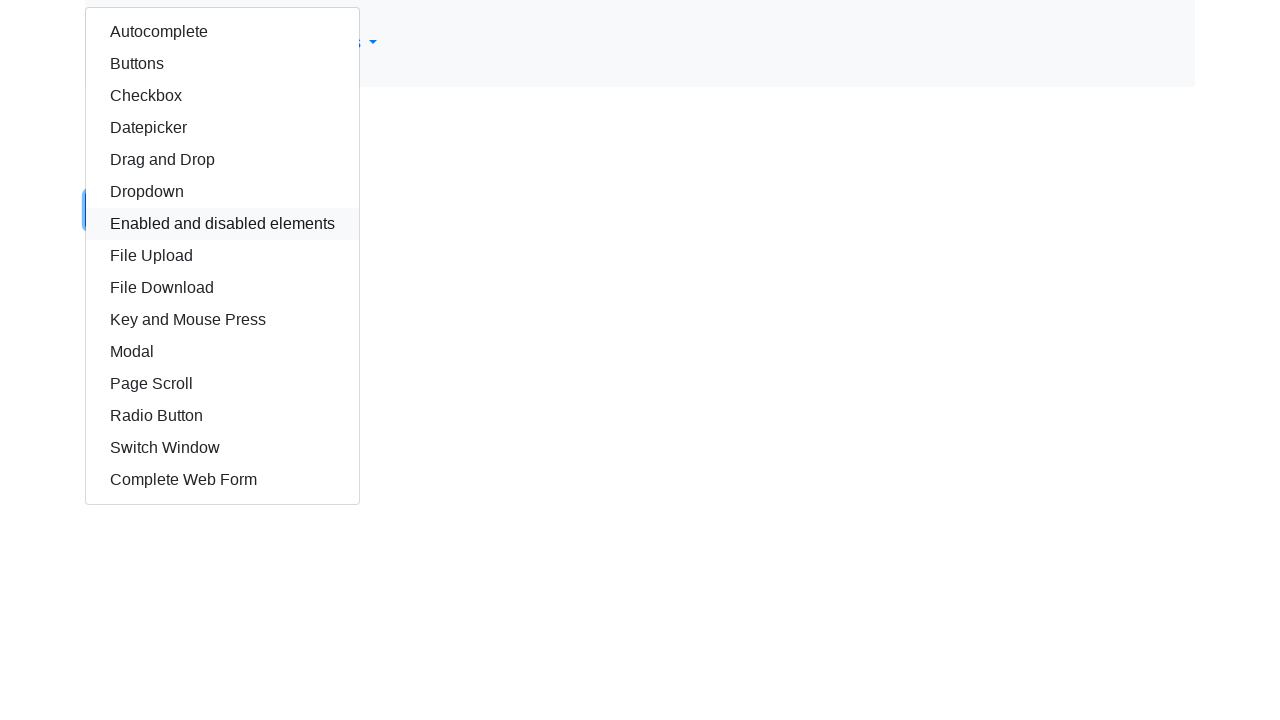

Selected autocomplete option from dropdown menu at (222, 32) on #autocomplete
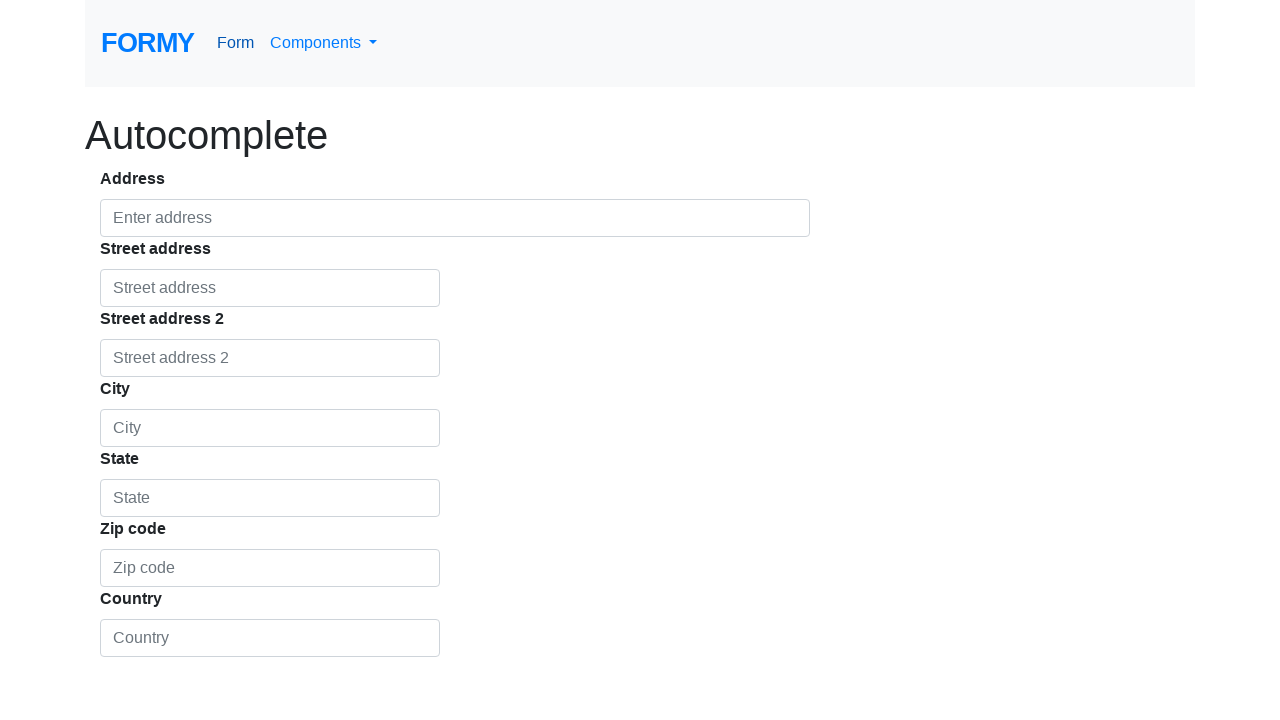

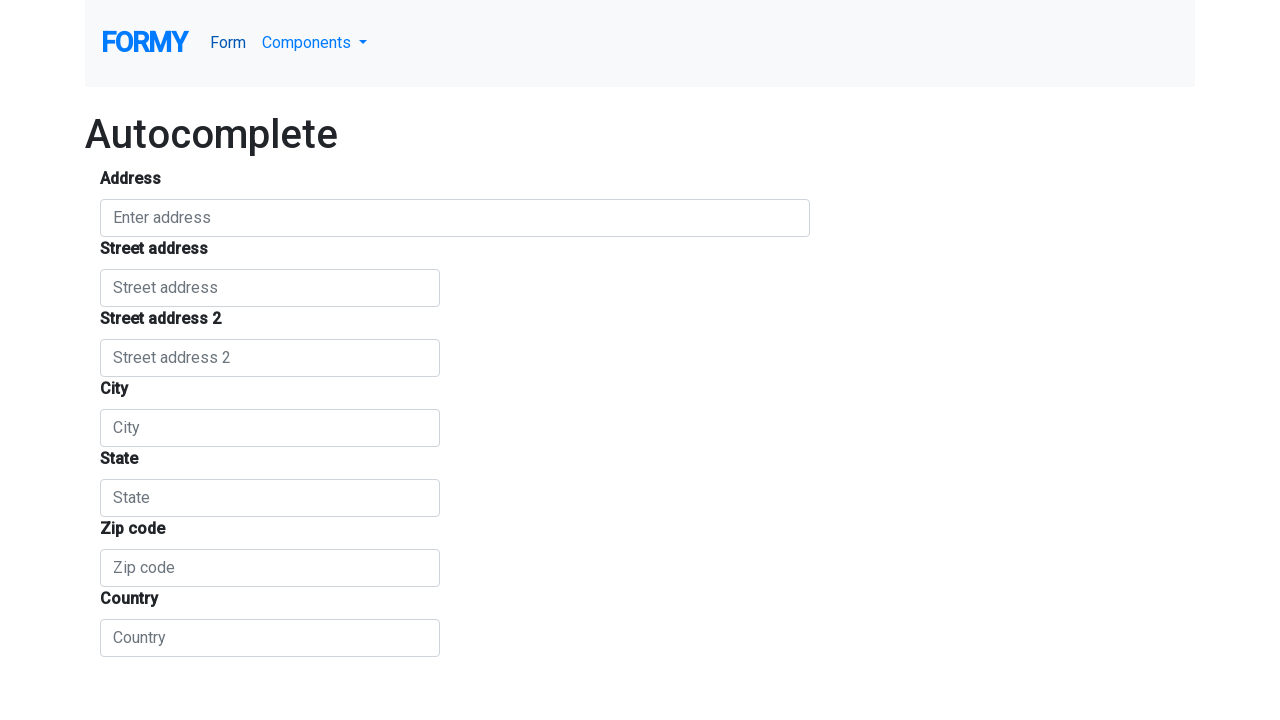